Tests search functionality by searching for car seats

Starting URL: https://epicentrk.ua/

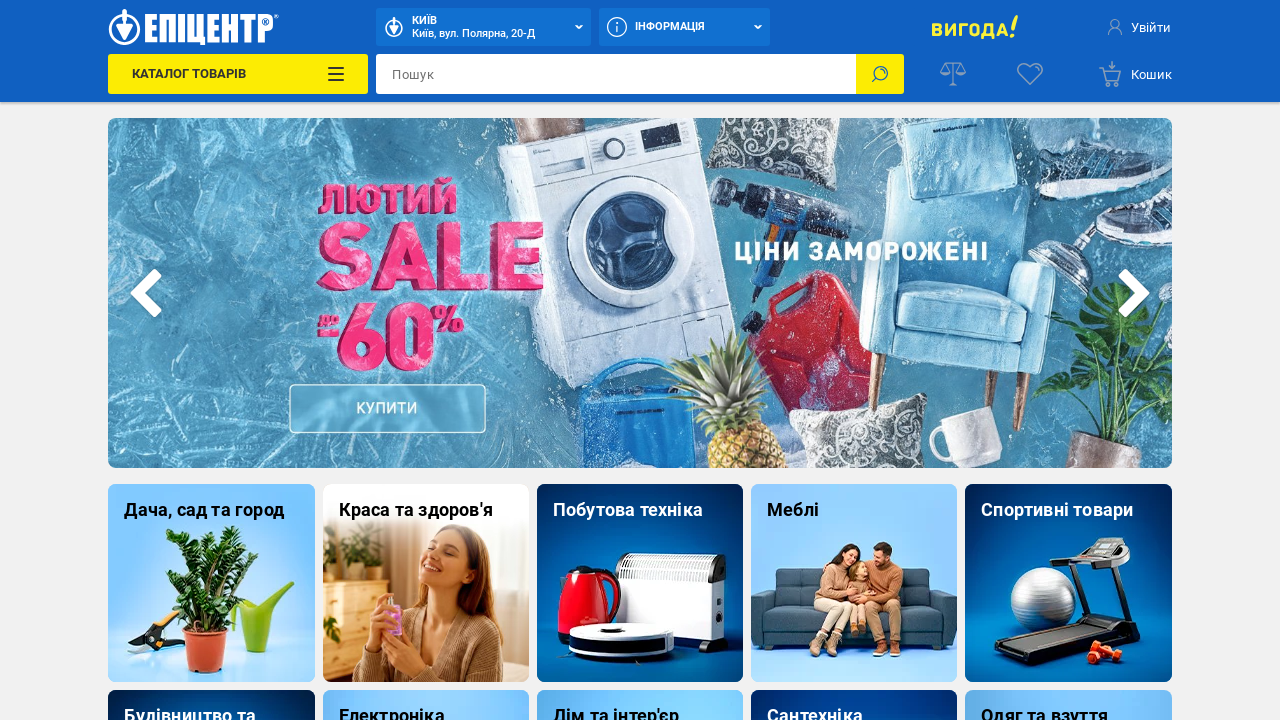

Filled search field with 'Автокрісла' (car seats) on input[type="search"]
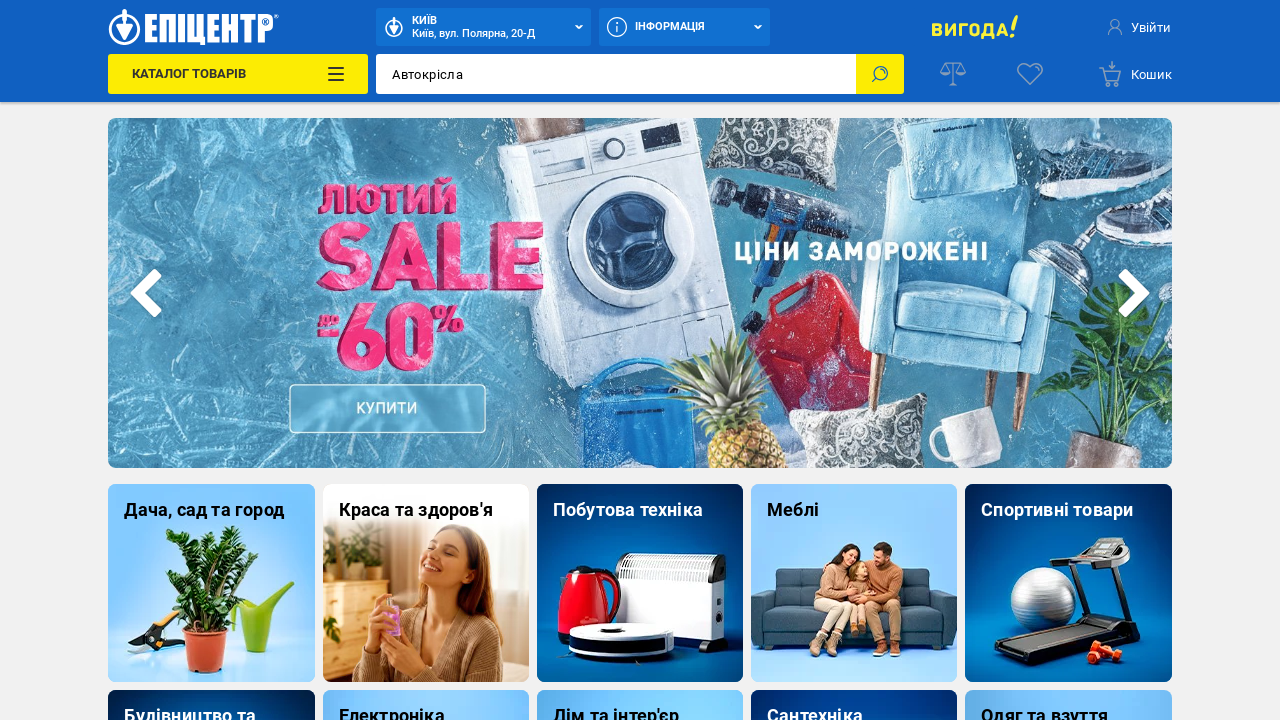

Pressed Enter to submit search for car seats on input[type="search"]
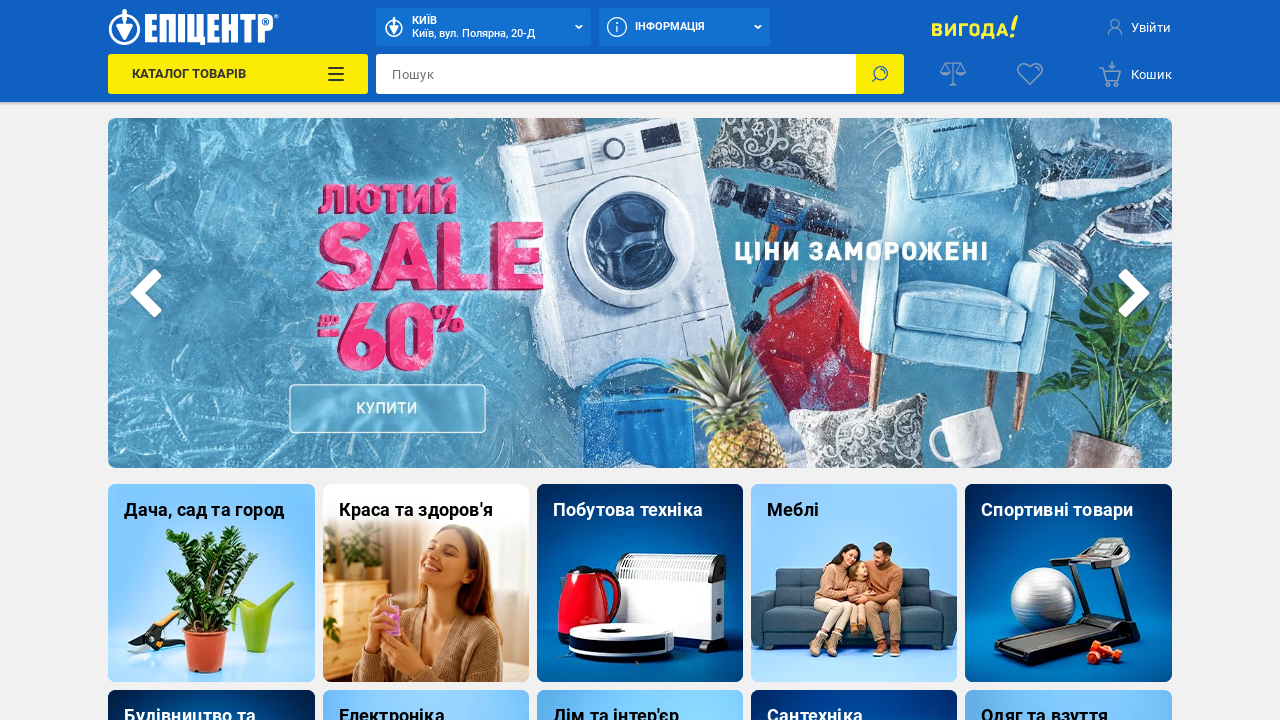

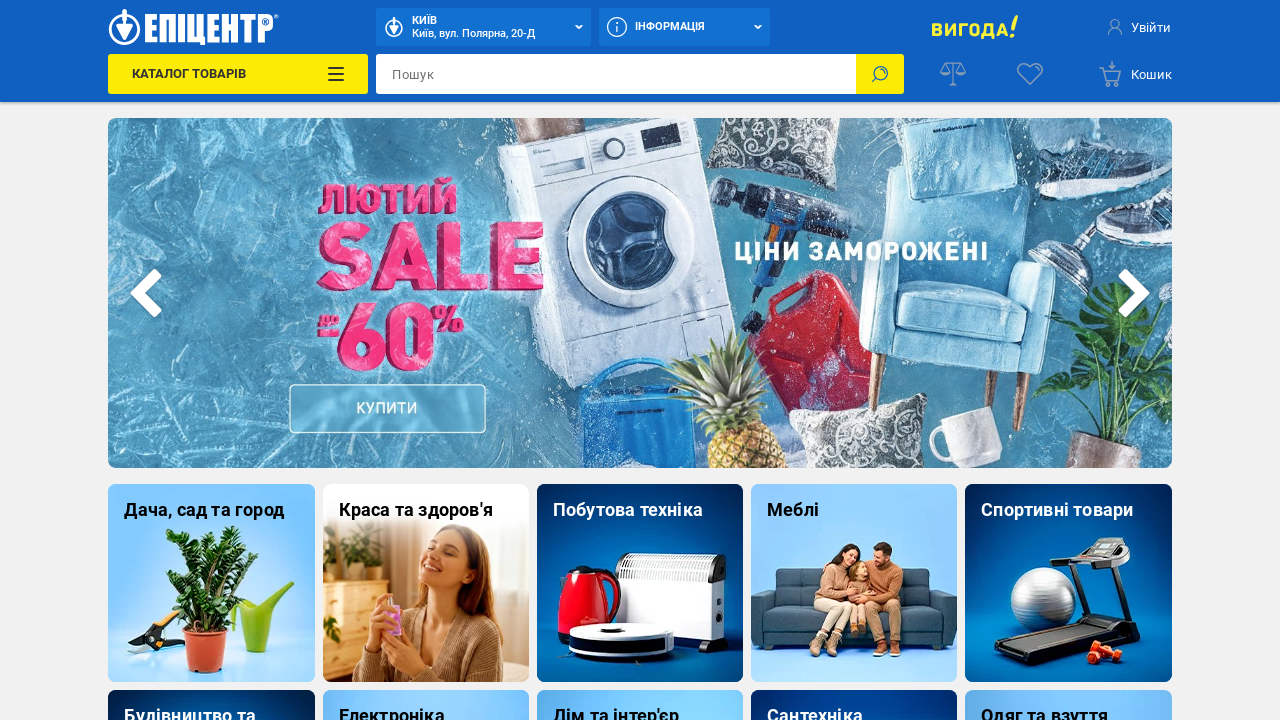